Books a bus ticket by entering source city (Hyderabad), destination city (Guntur), selecting a journey date, and searching for available buses

Starting URL: https://www.apsrtconline.in/

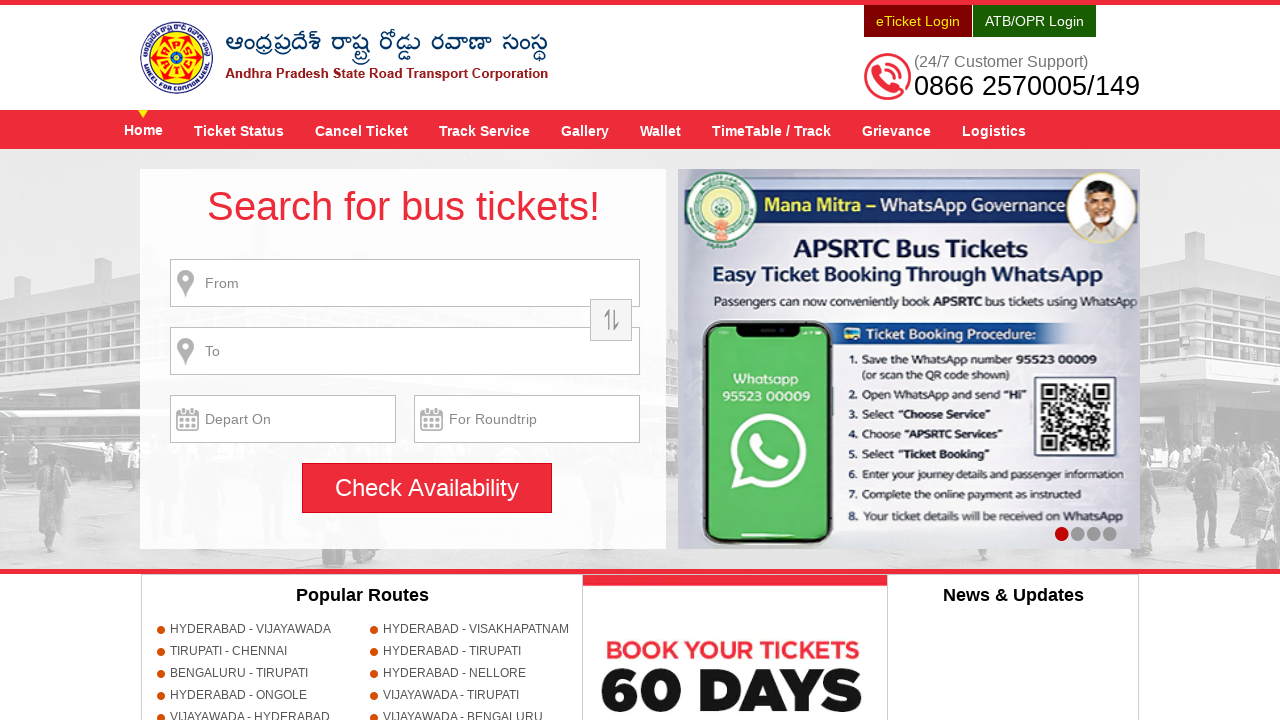

Filled source city field with 'HYDERABAD' on input[name='source']
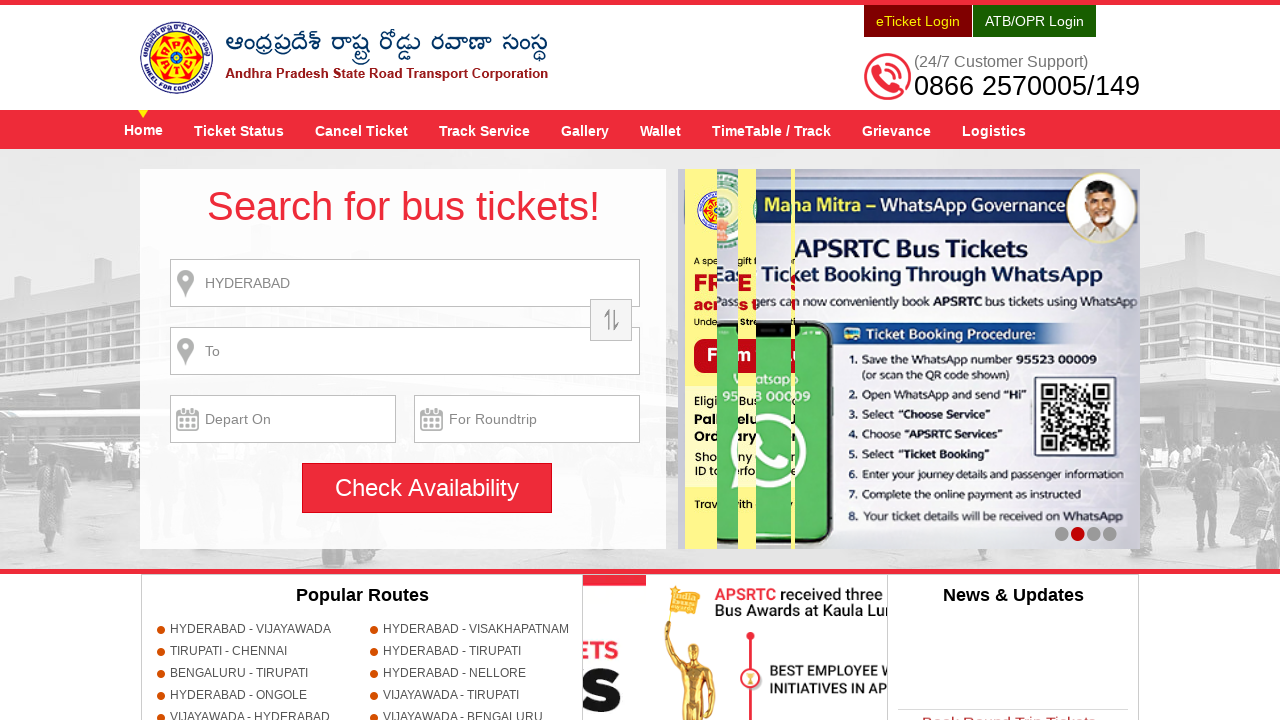

Pressed Enter to confirm source city
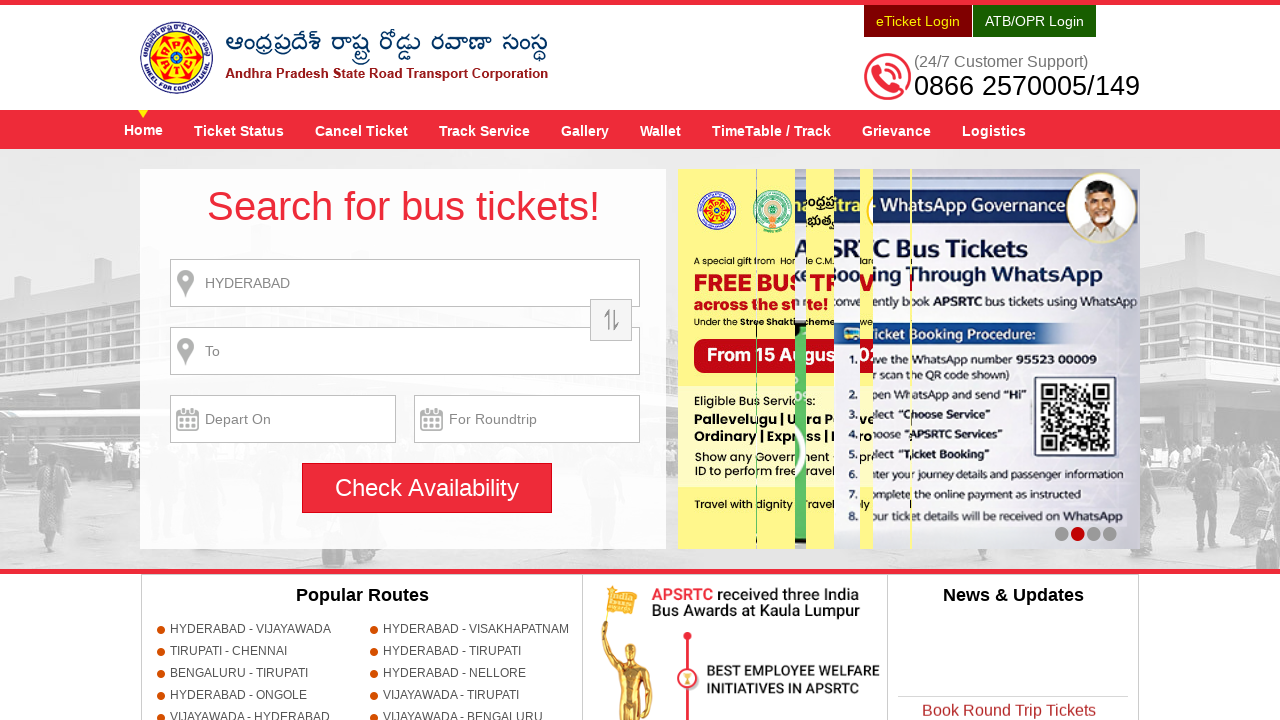

Filled destination city field with 'GUNTUR' on input[name='destination']
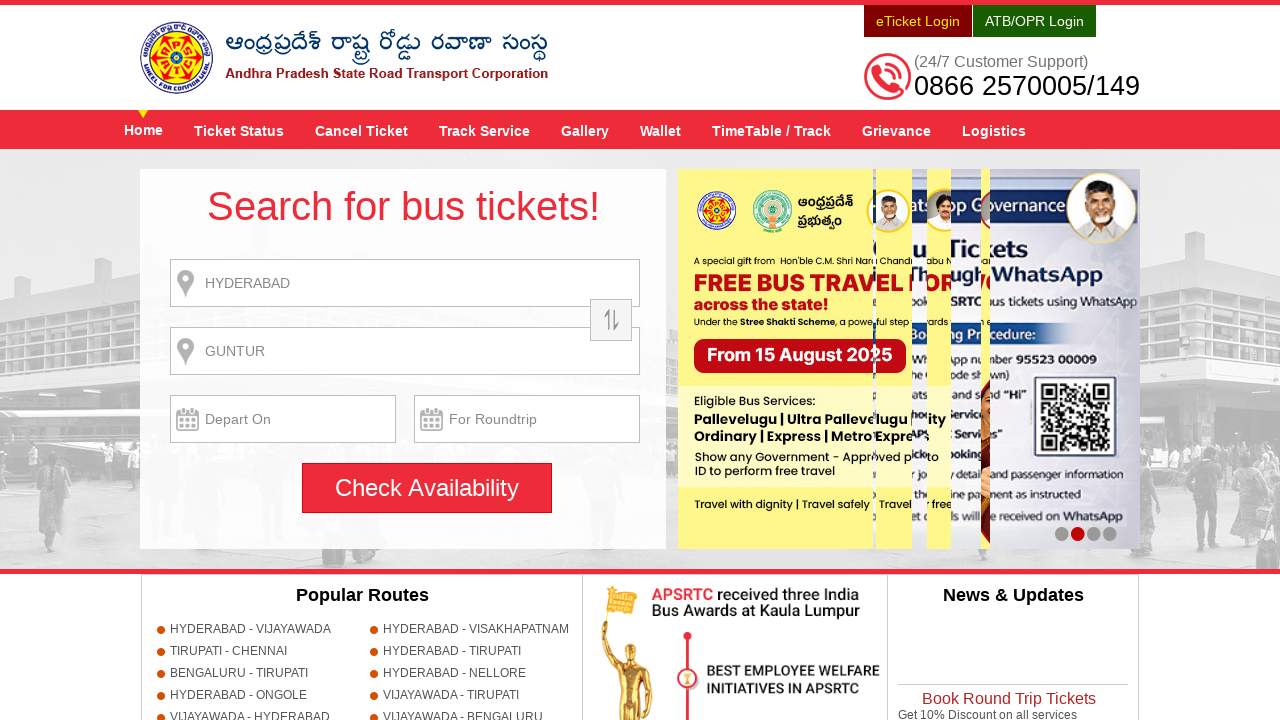

Pressed Enter to confirm destination city
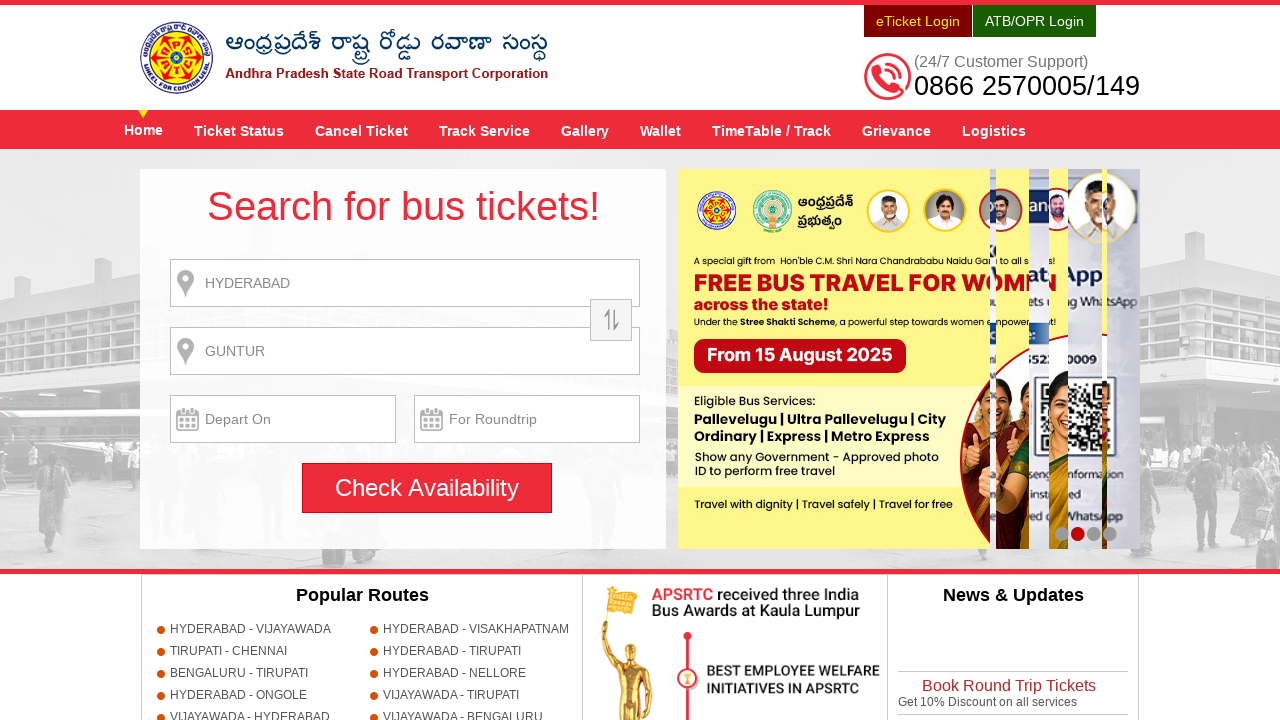

Opened calendar date picker for journey date at (283, 419) on input[name='txtJourneyDate']
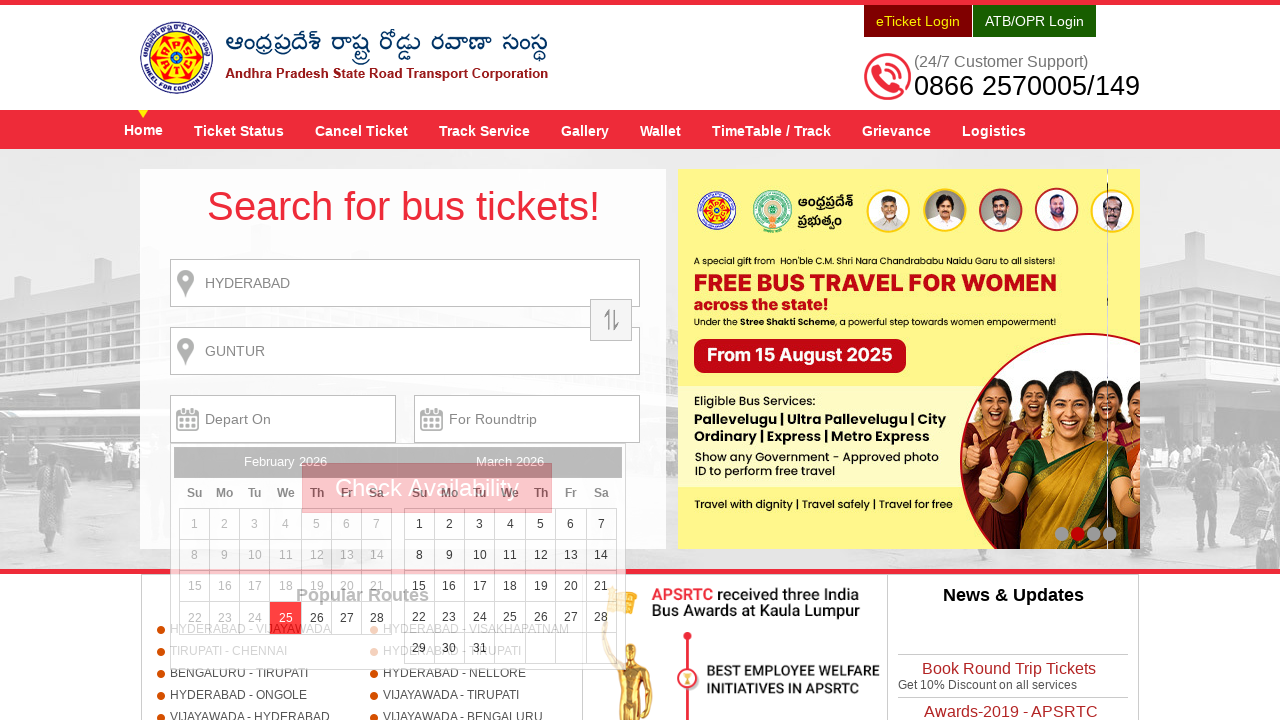

Selected 12th as the journey date at (541, 555) on a:text('12')
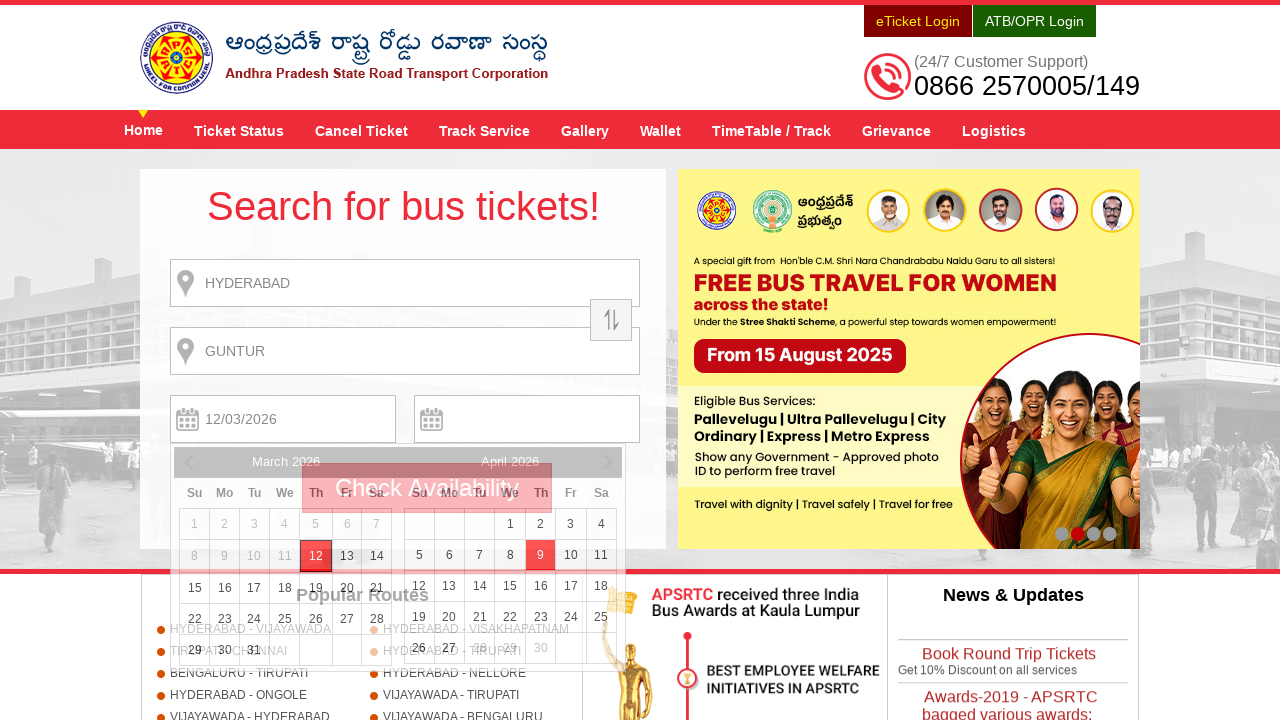

Clicked search button to find available buses at (427, 488) on input[name='searchBtn']
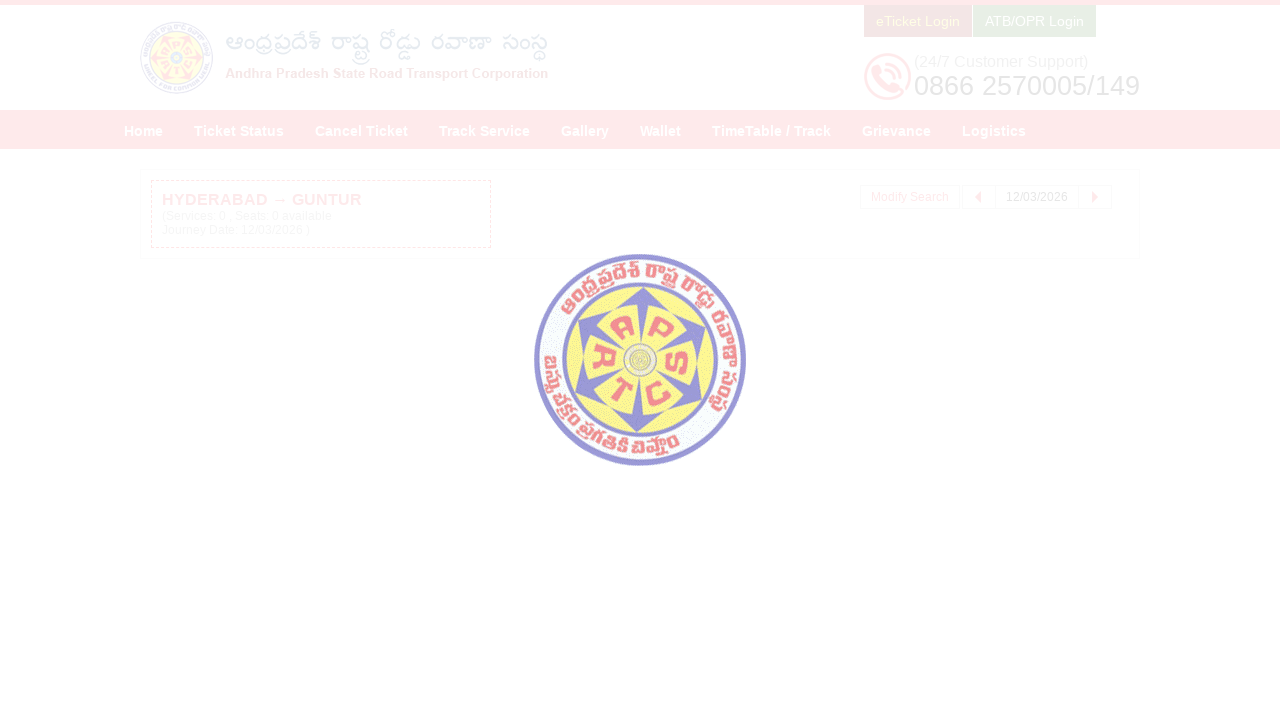

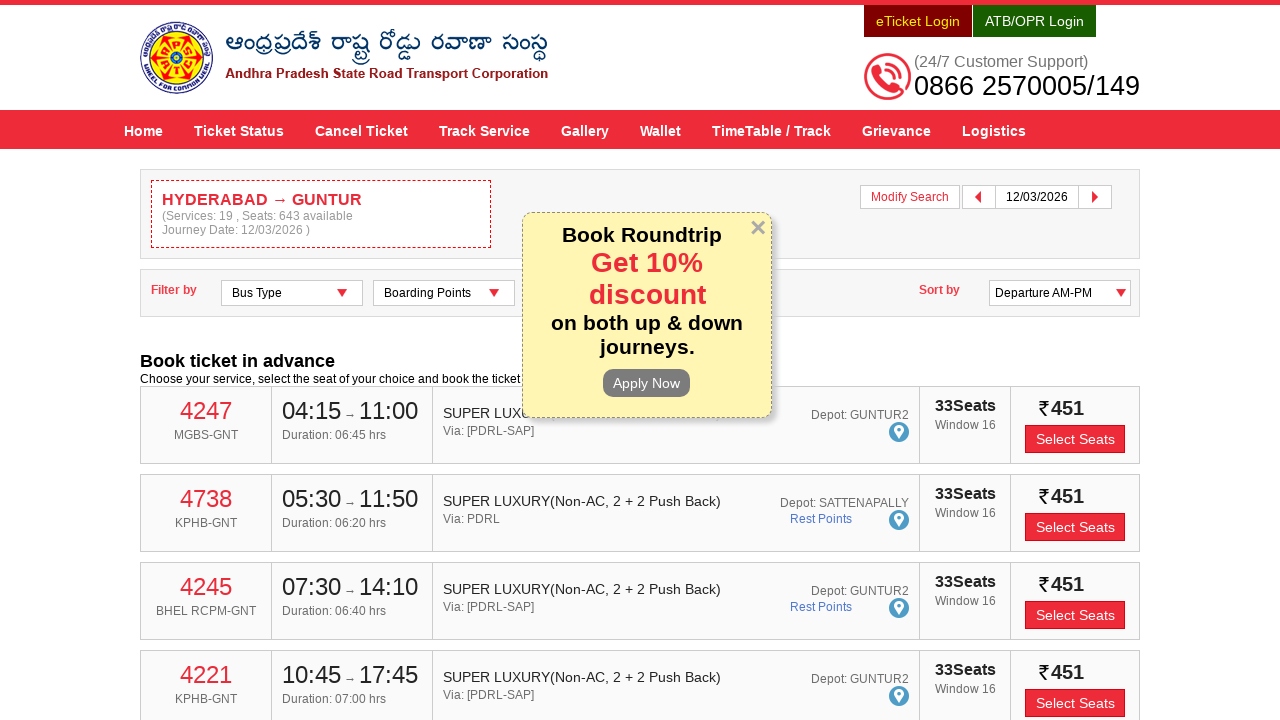